Tests alert handling functionality by entering text in a name field, triggering an alert, verifying the alert text contains the expected value, and accepting the alert

Starting URL: https://rahulshettyacademy.com/AutomationPractice

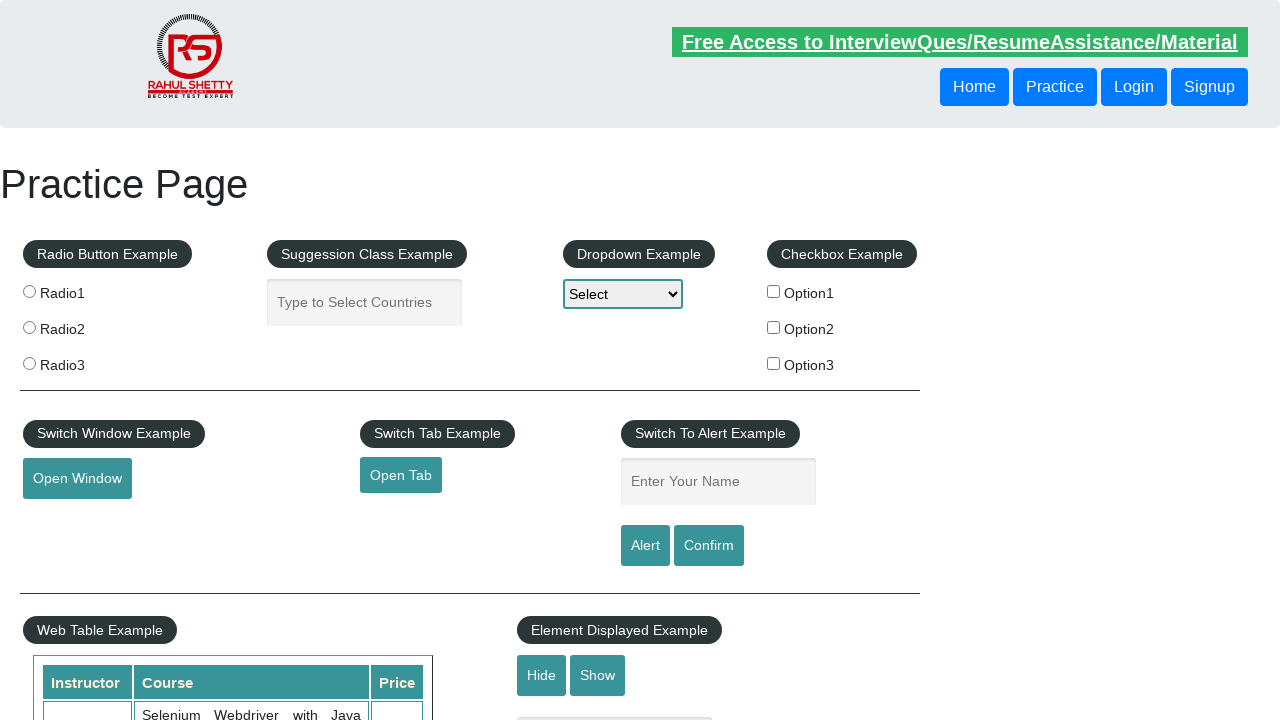

Filled name field with 'Option3' on #name
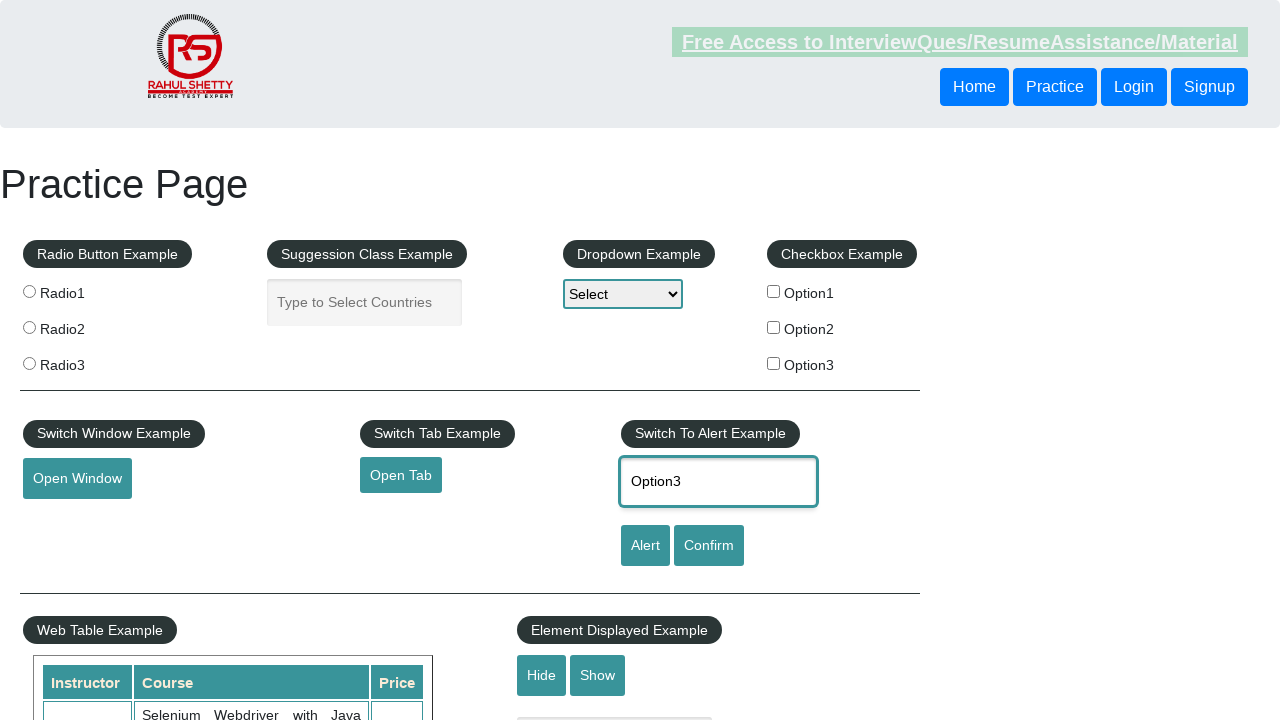

Clicked alert button to trigger alert dialog at (645, 546) on #alertbtn
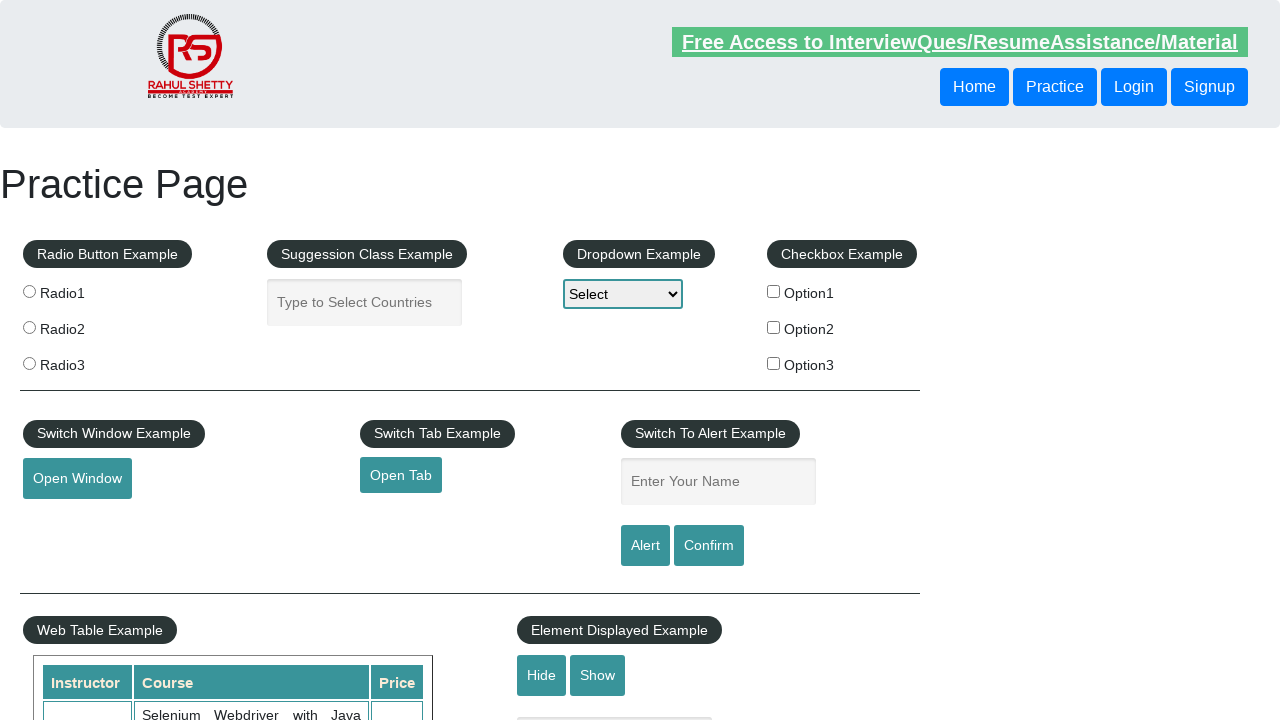

Alert dialog accepted
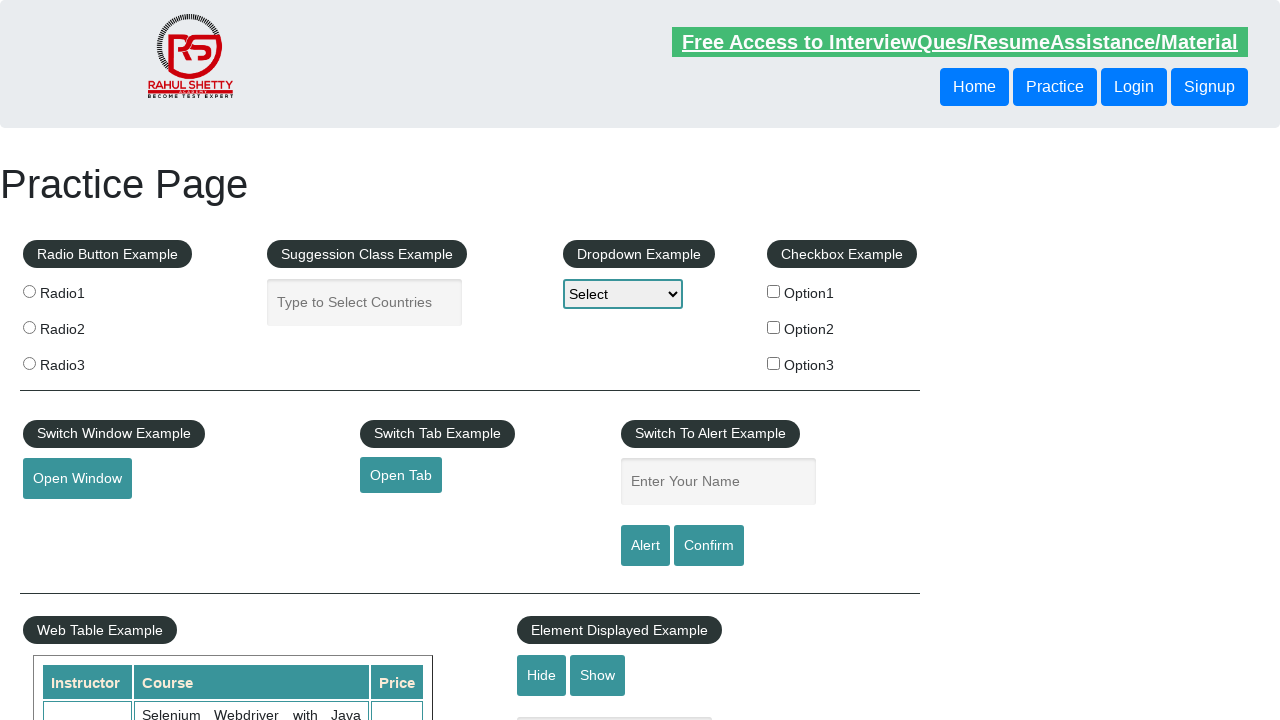

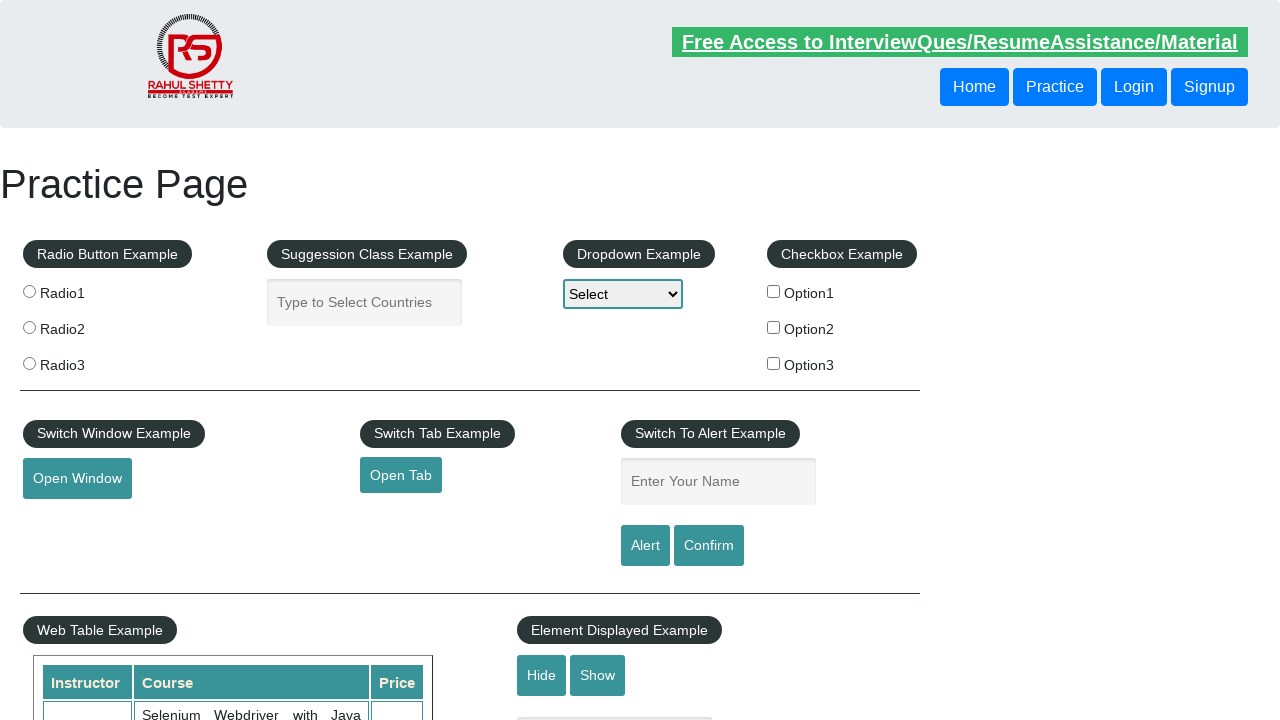